Tests whether an input element (no_type) is enabled on the page by checking its enabled status.

Starting URL: https://www.selenium.dev/selenium/web/inputs.html

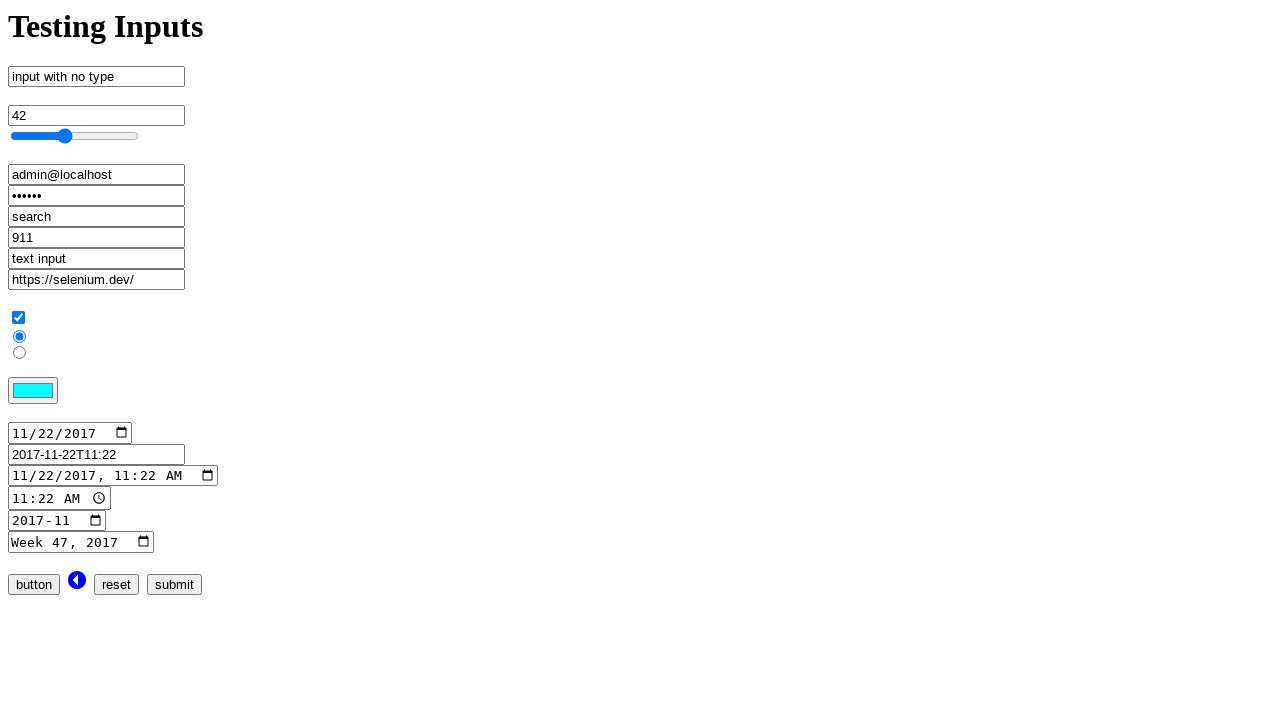

Located input element with name 'no_type'
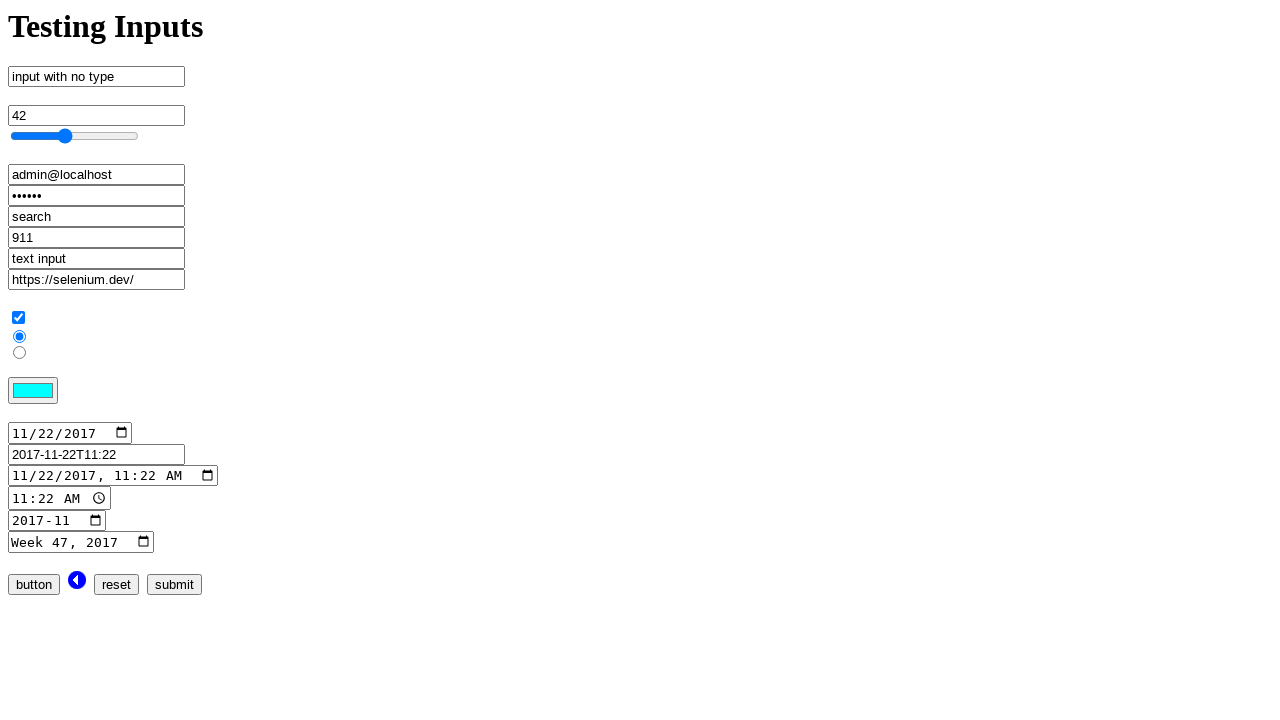

Checked if input element is enabled
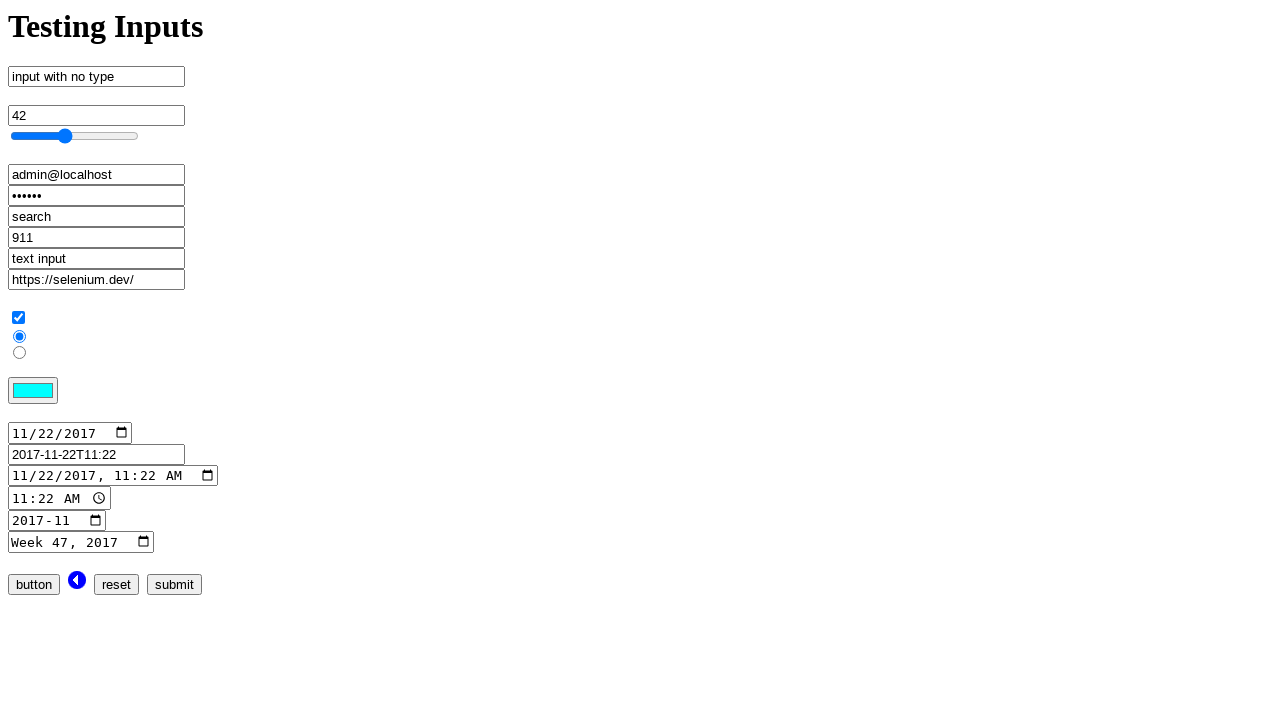

Printed element enabled status: True
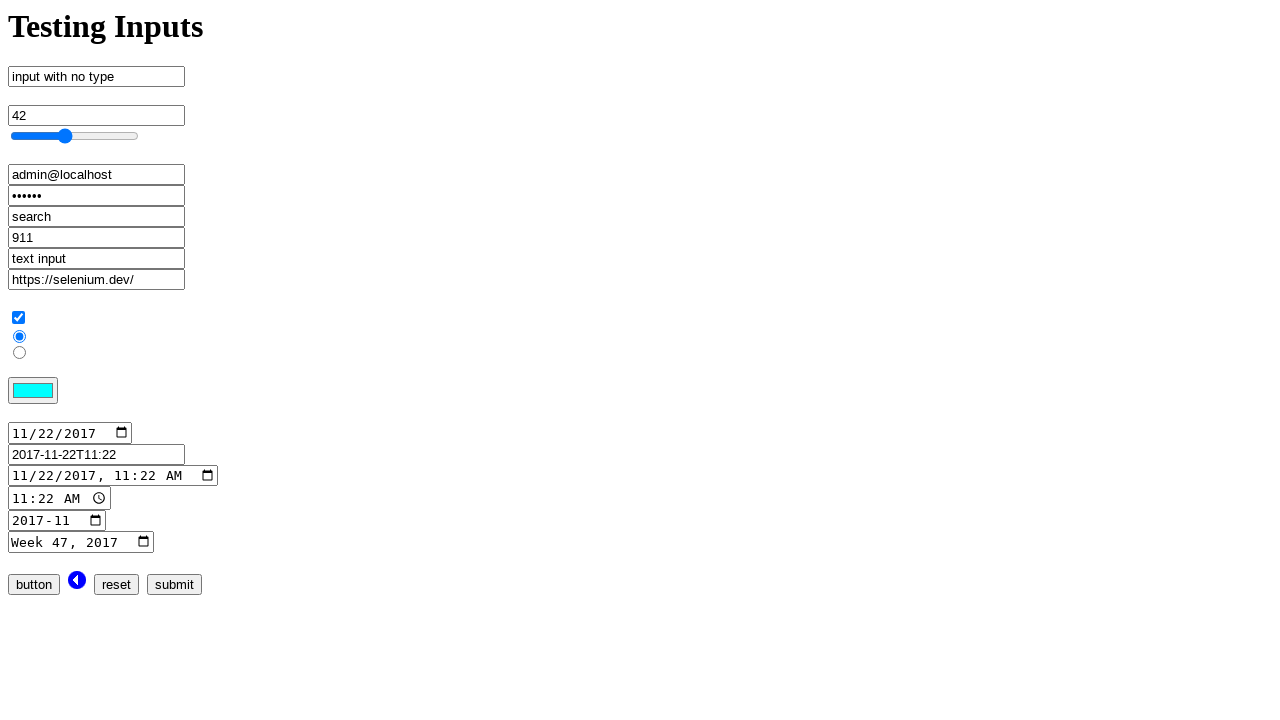

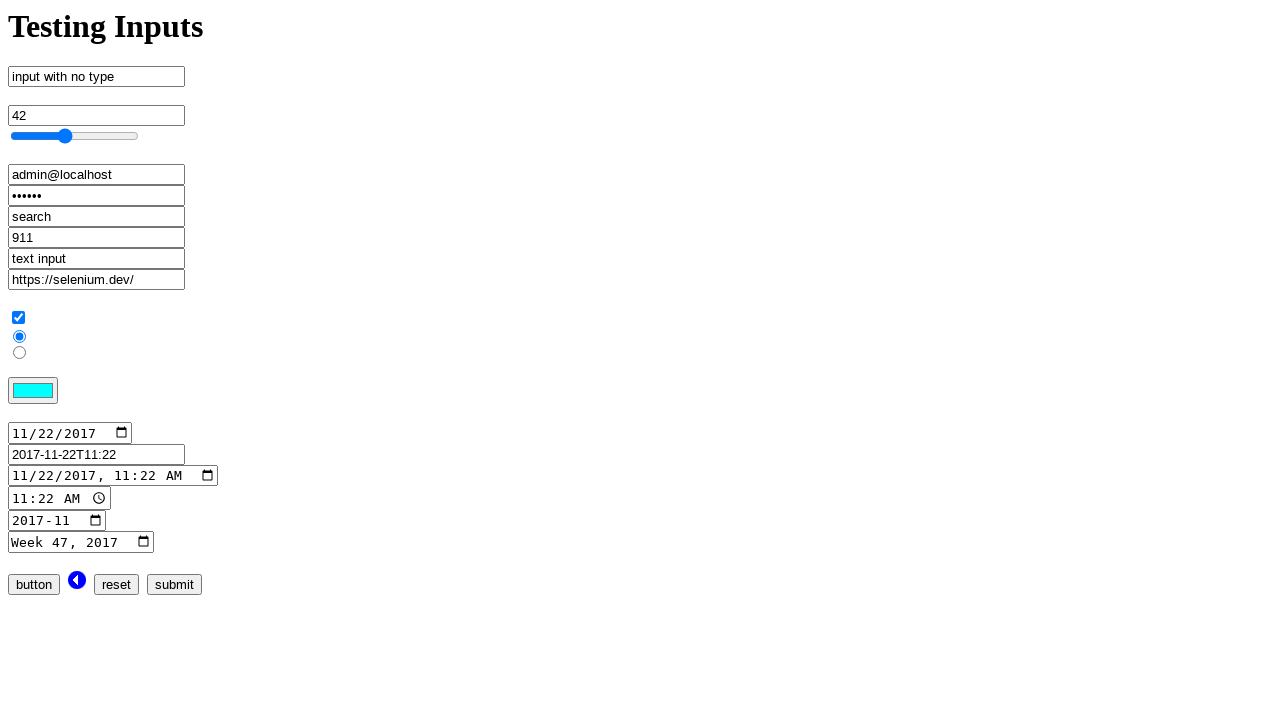